Navigates to the Demoblaze e-commerce demo site homepage and waits for it to load.

Starting URL: https://www.demoblaze.com/index.html

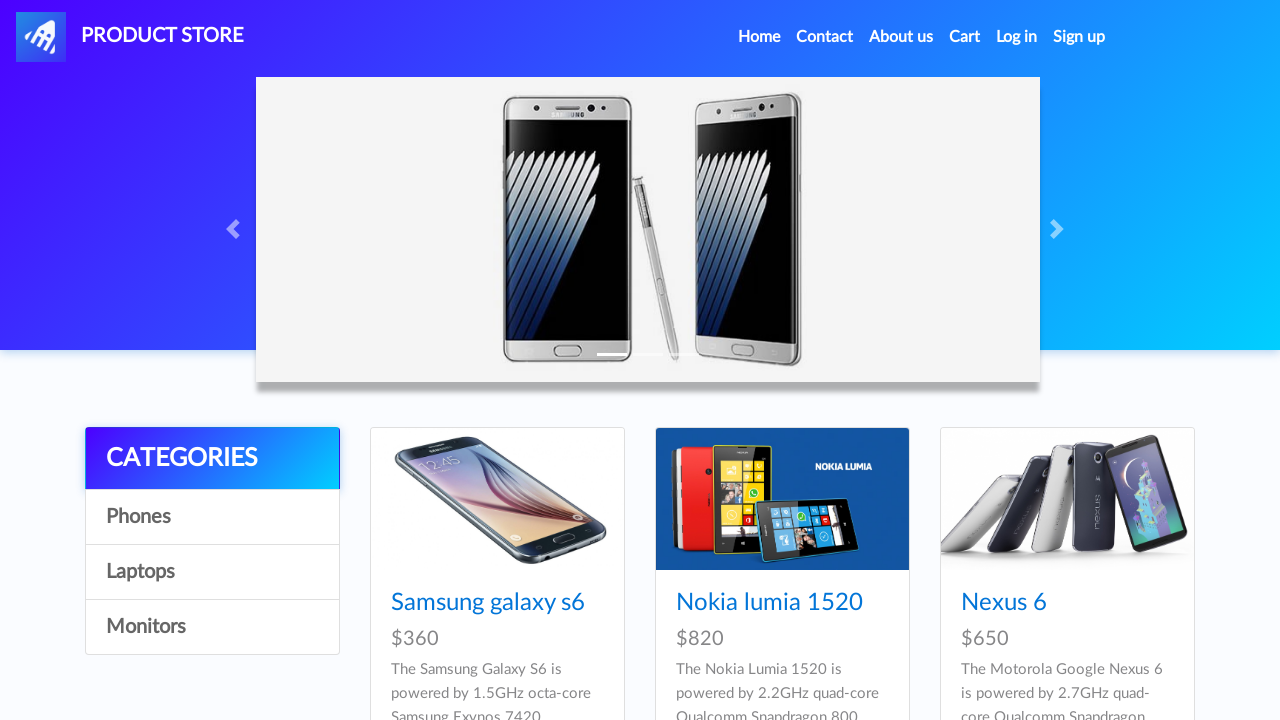

Navigated to Demoblaze homepage
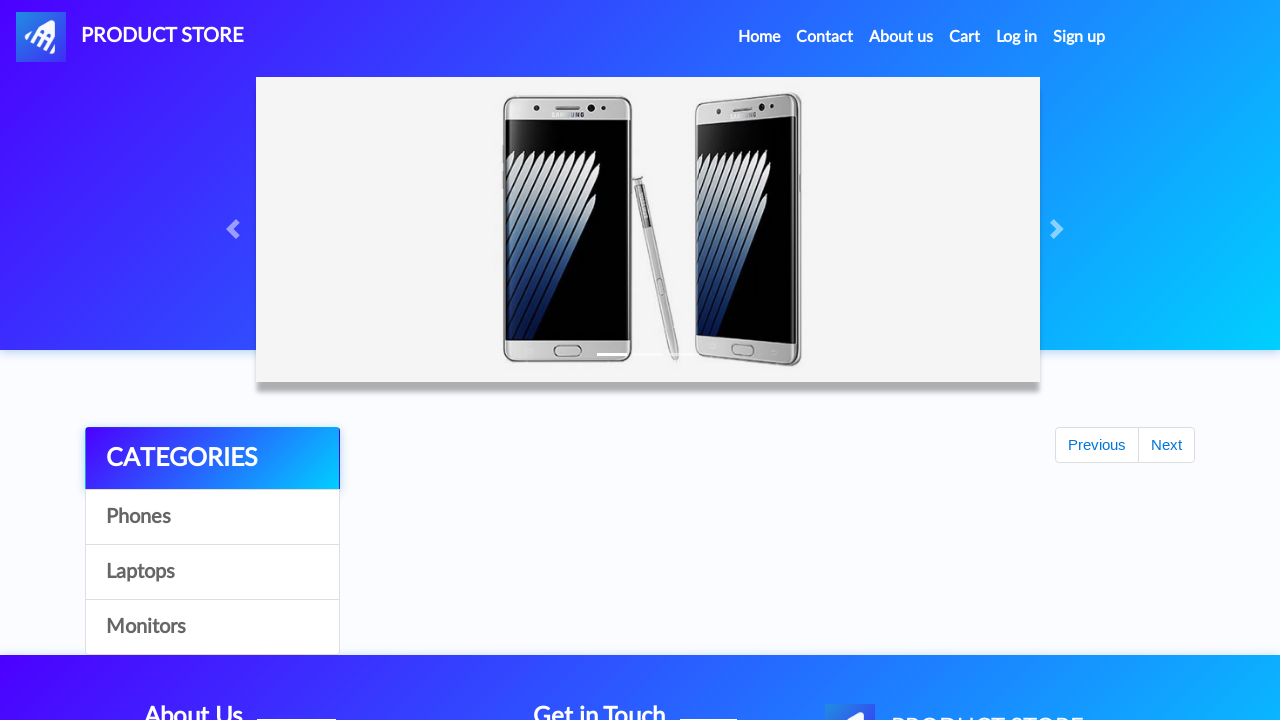

Waited for DOM content to load
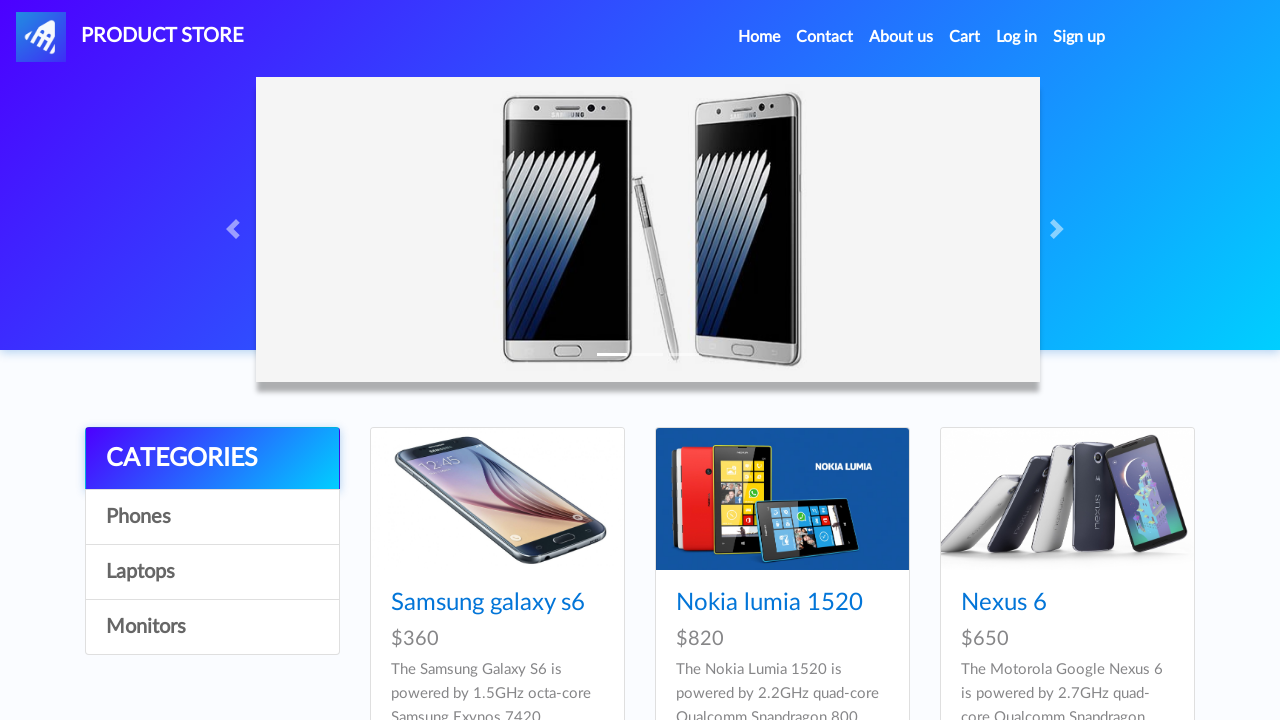

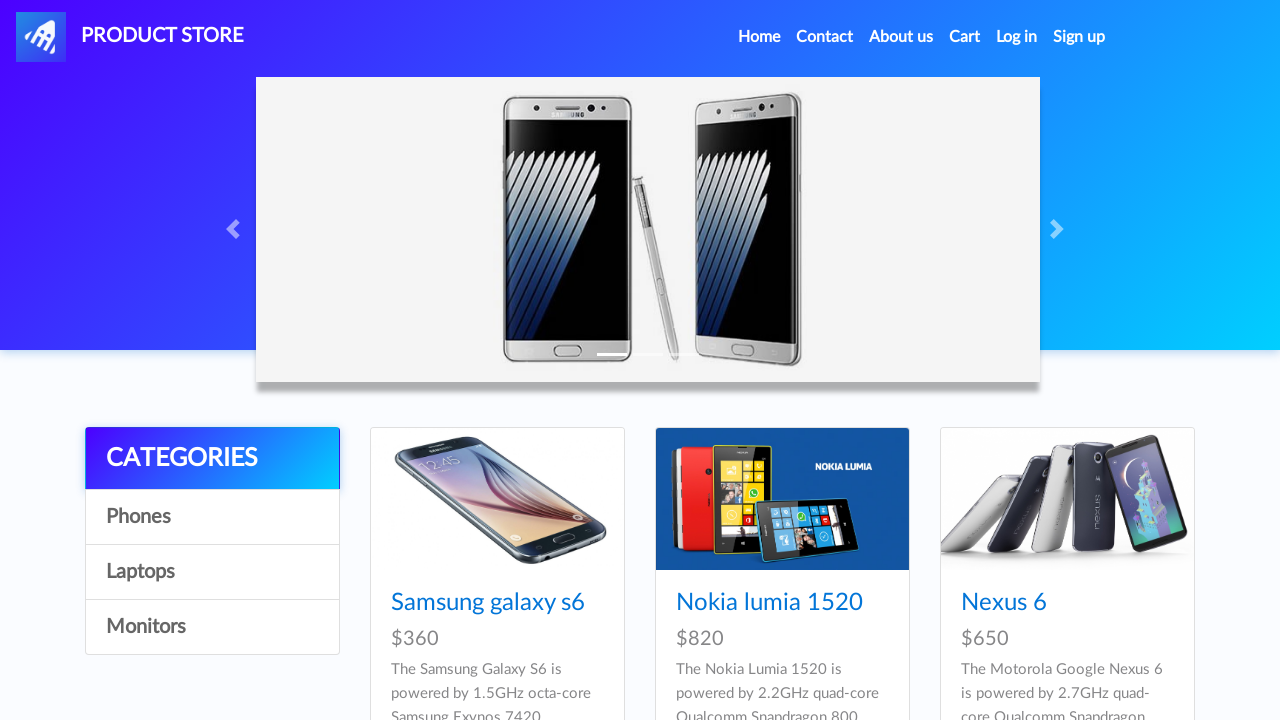